Tests the contact form functionality by filling in email, name, and message fields and submitting the form on DemoBlaze website

Starting URL: https://www.demoblaze.com/index.html#

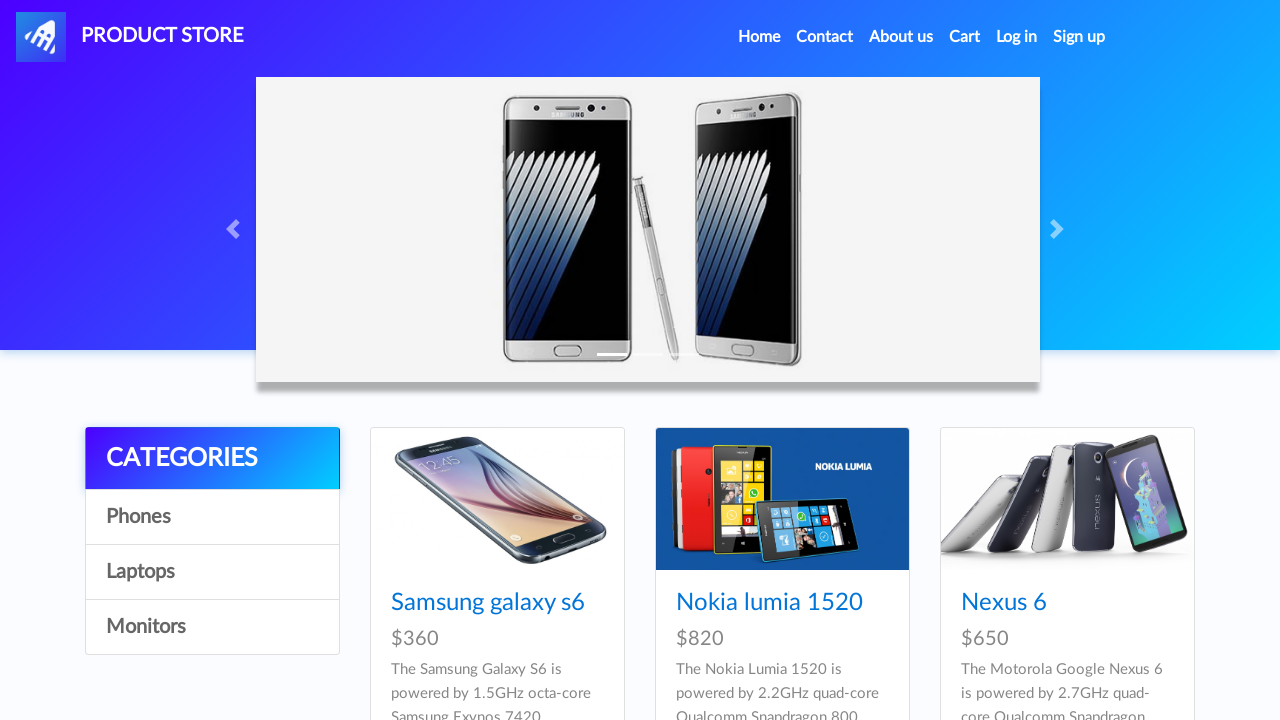

Clicked Contact link to open contact modal at (825, 37) on a[data-target='#exampleModal']
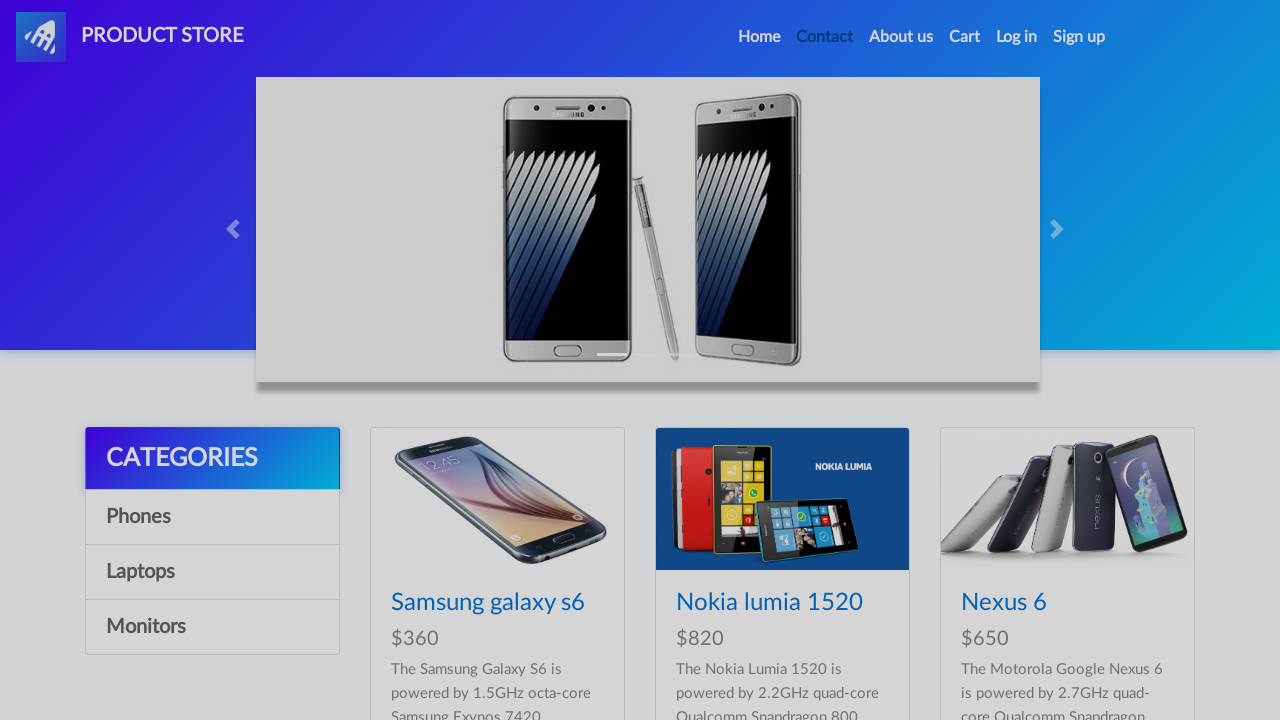

Contact modal appeared and is visible
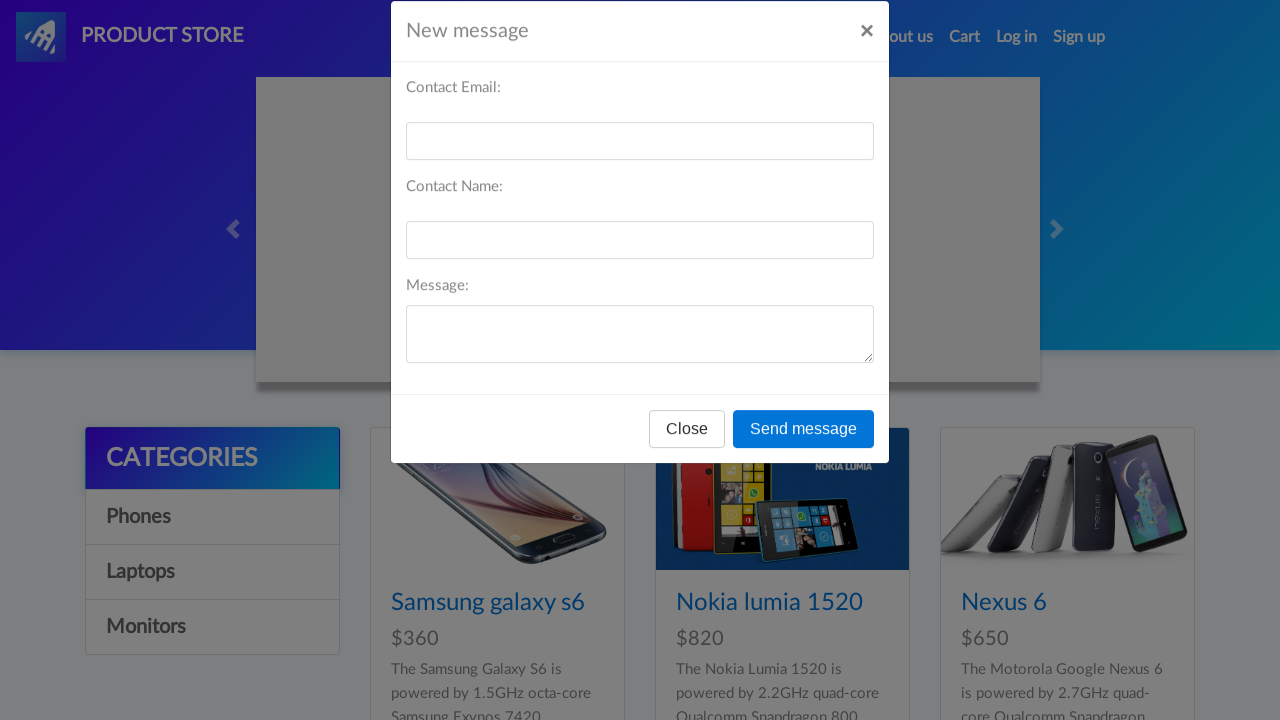

Filled email field with 'michael.jones@example.com' on #recipient-email
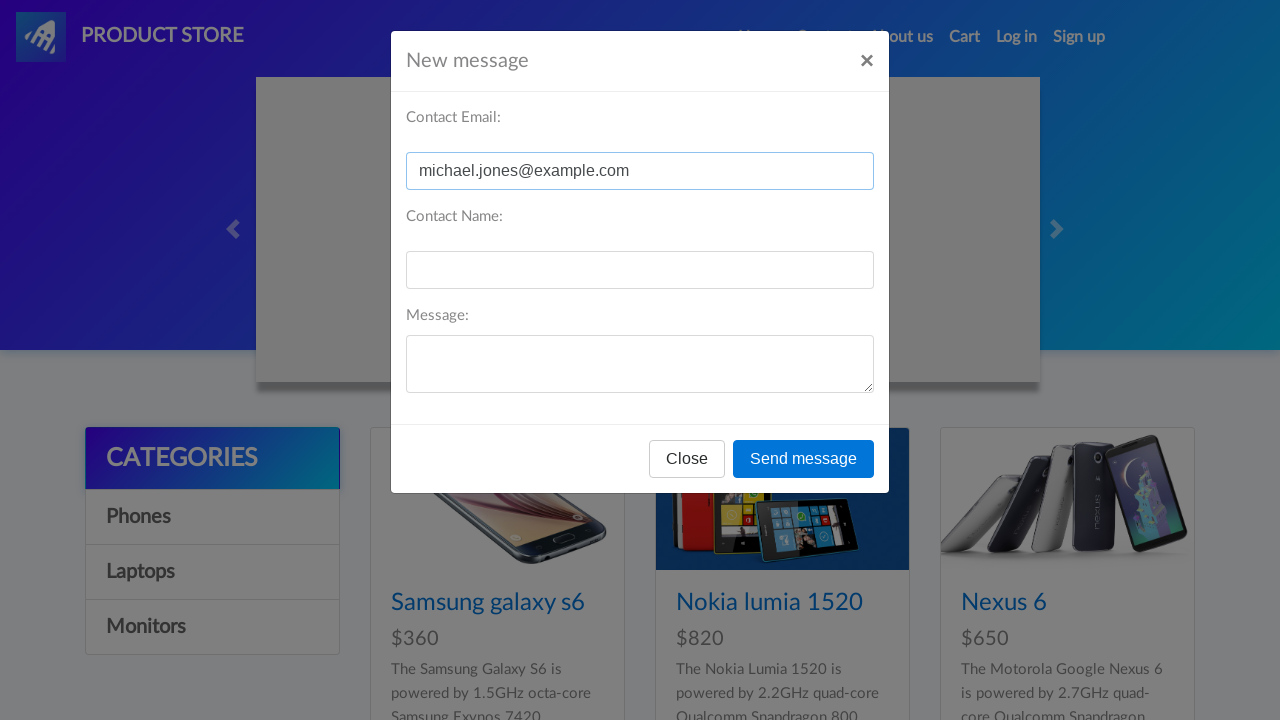

Filled name field with 'Michael Jones' on #recipient-name
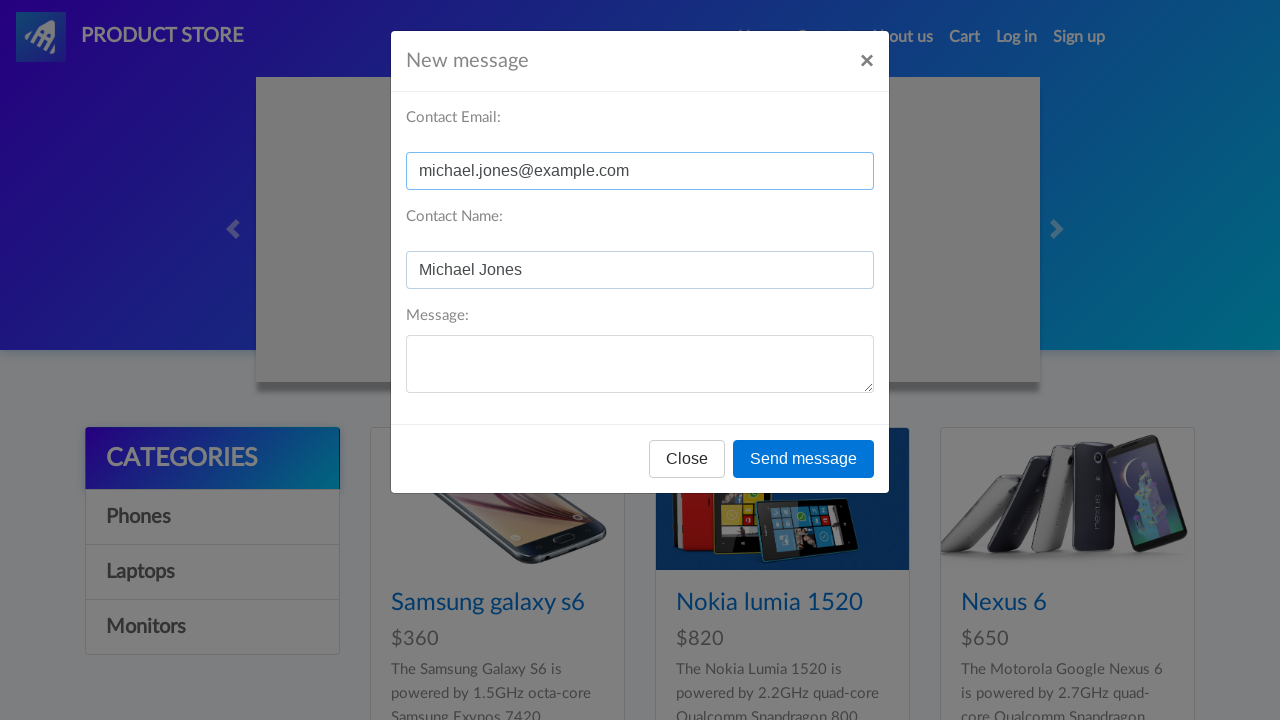

Filled message field with product inquiry on #message-text
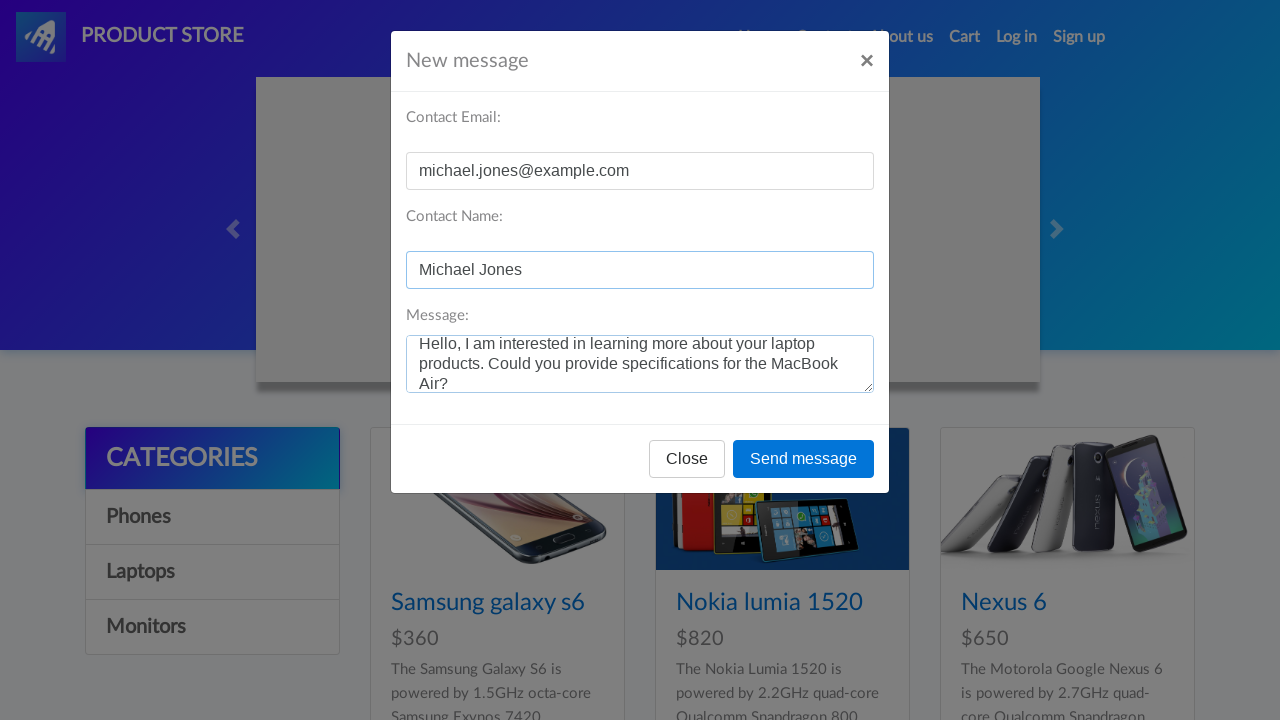

Clicked send message button to submit contact form at (804, 459) on button[onclick='send()']
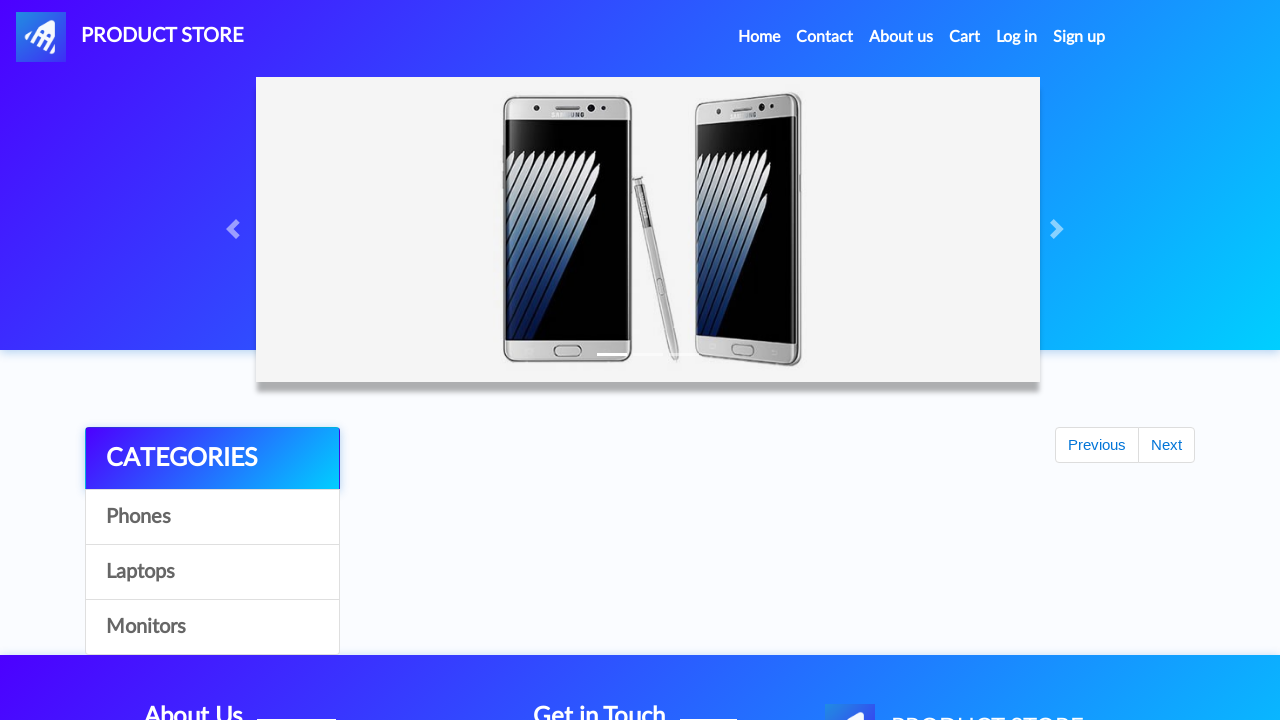

Waited for alert to appear after form submission
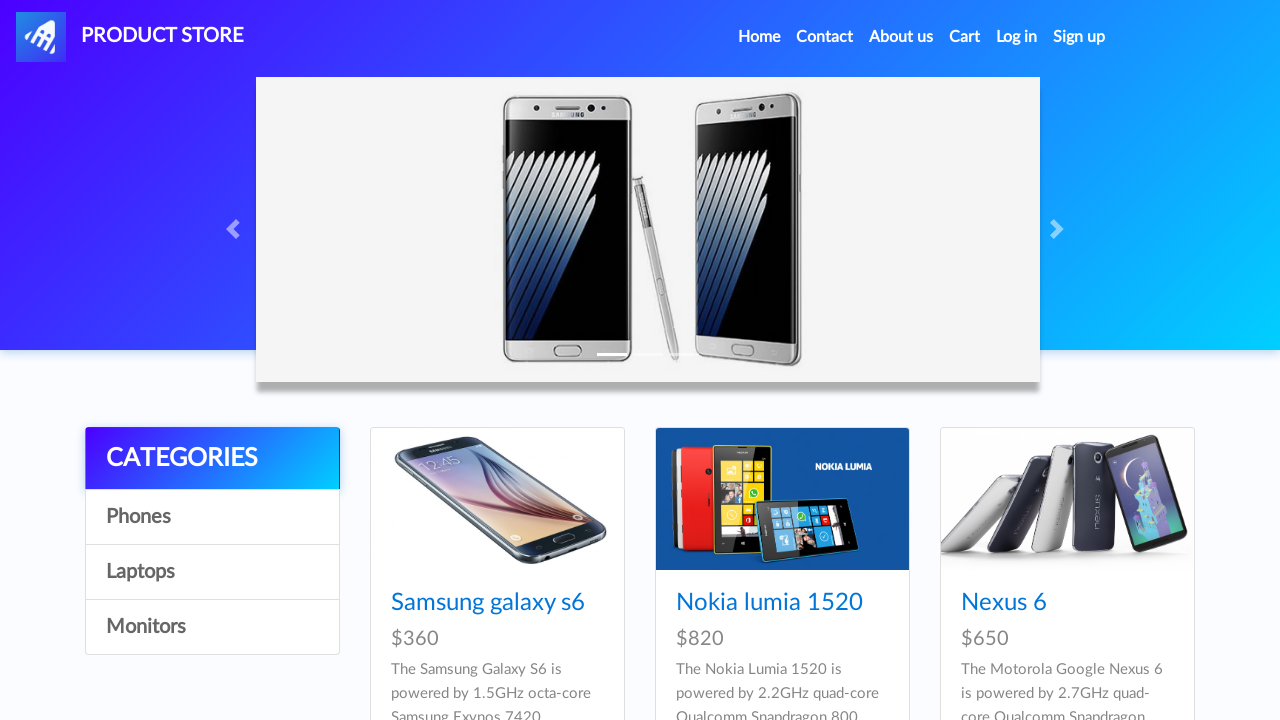

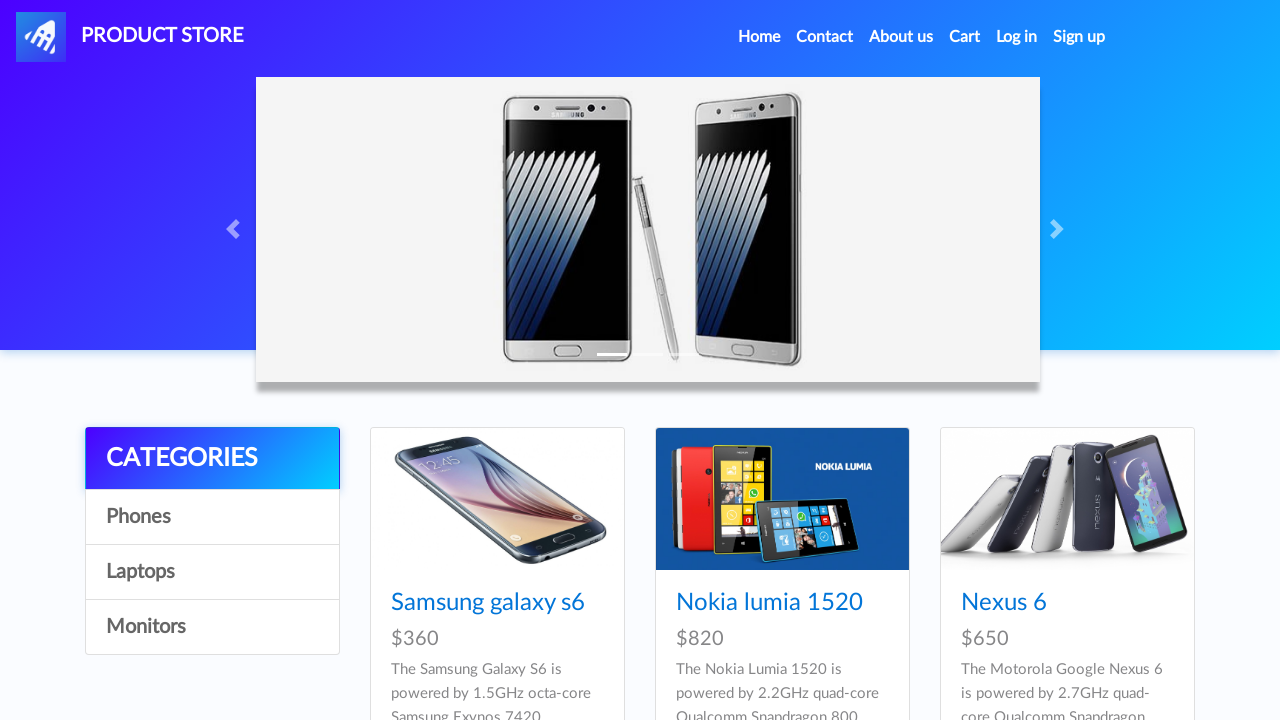